Tests navigation to the Java documentation page by clicking Get Started, hovering over Node.js menu, selecting Java, and verifying the Java-specific content is displayed

Starting URL: https://playwright.dev/

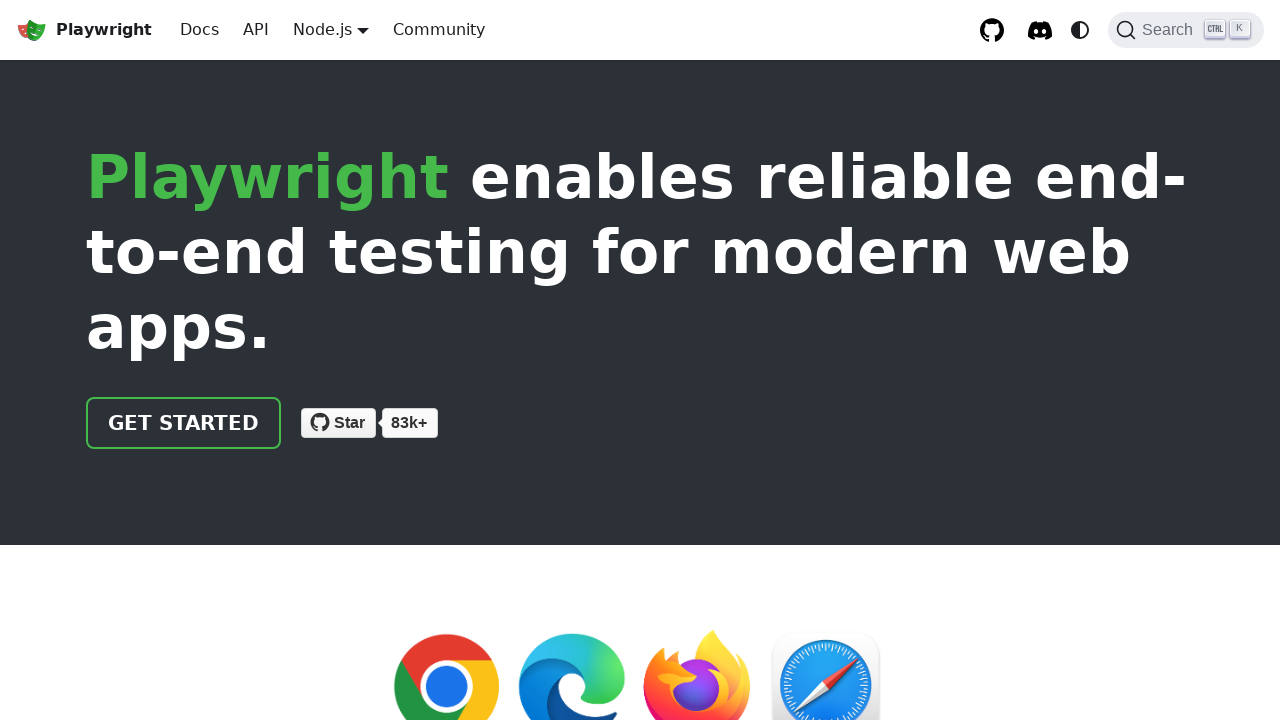

Clicked 'Get started' link at (184, 423) on text=Get started
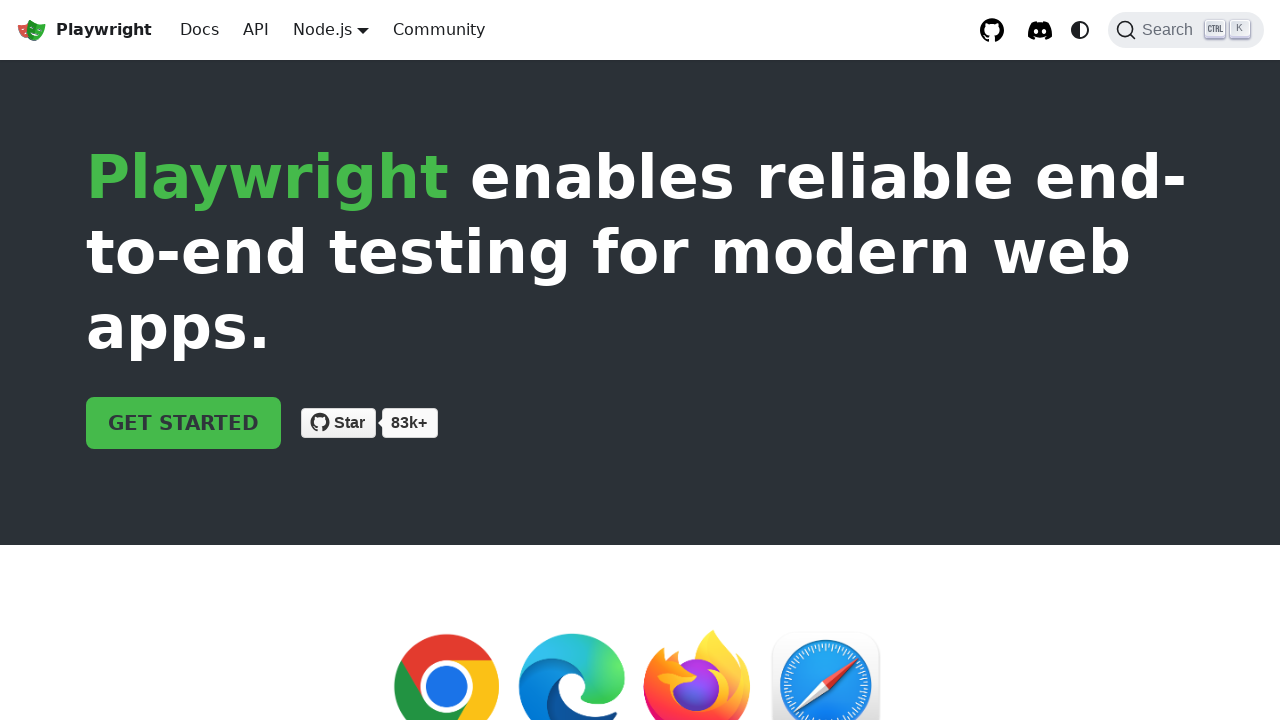

Hovered over Node.js menu in header at (322, 29) on nav >> text=Node.js
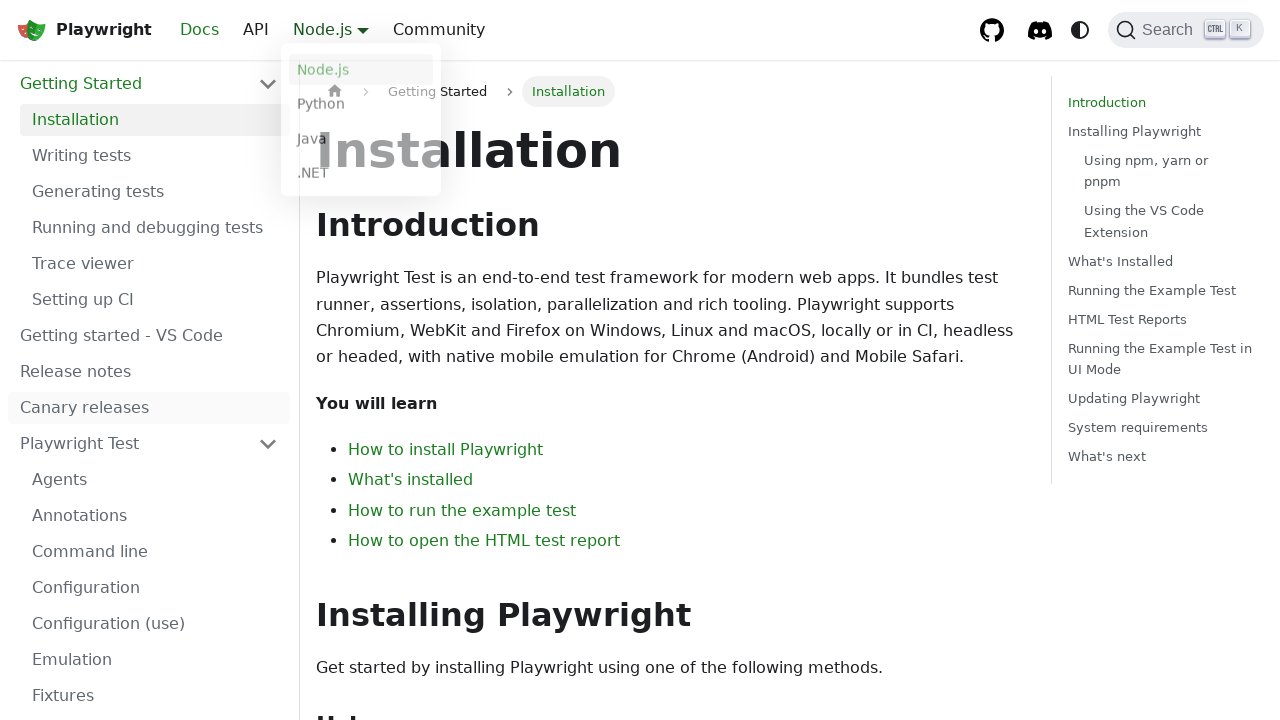

Clicked Java submenu option at (361, 142) on text=Java
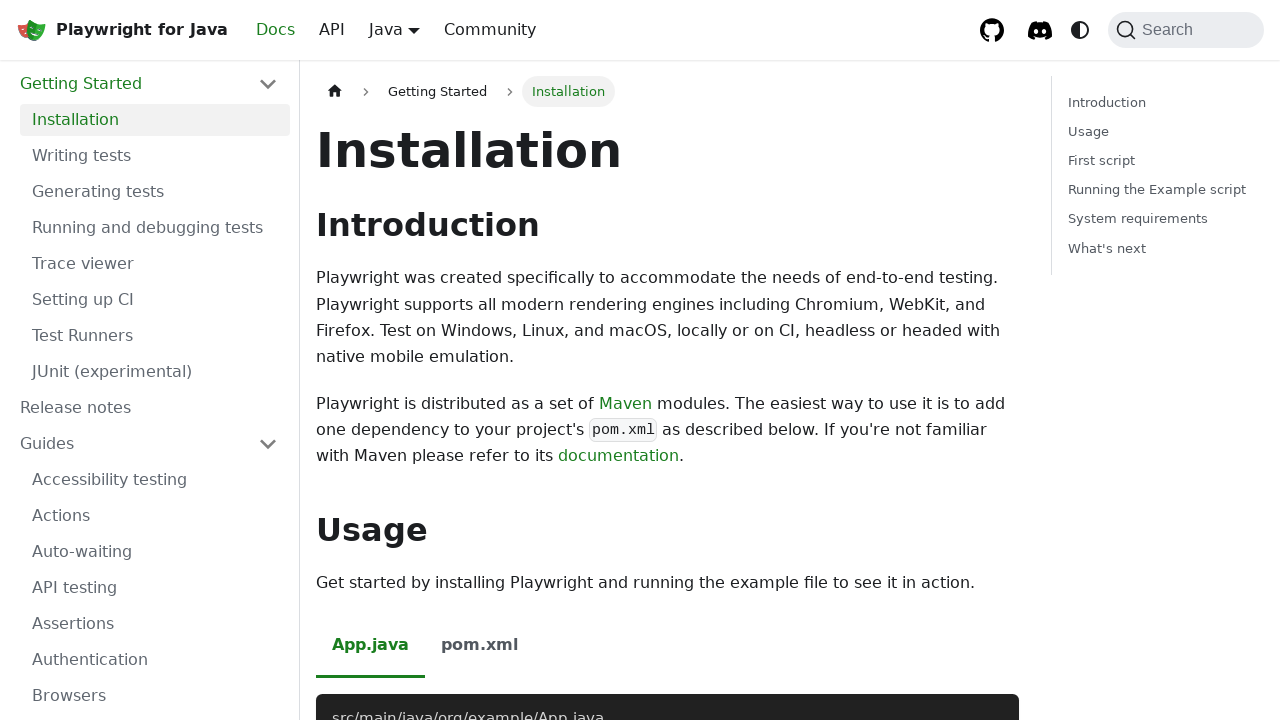

Navigated to Java documentation intro page
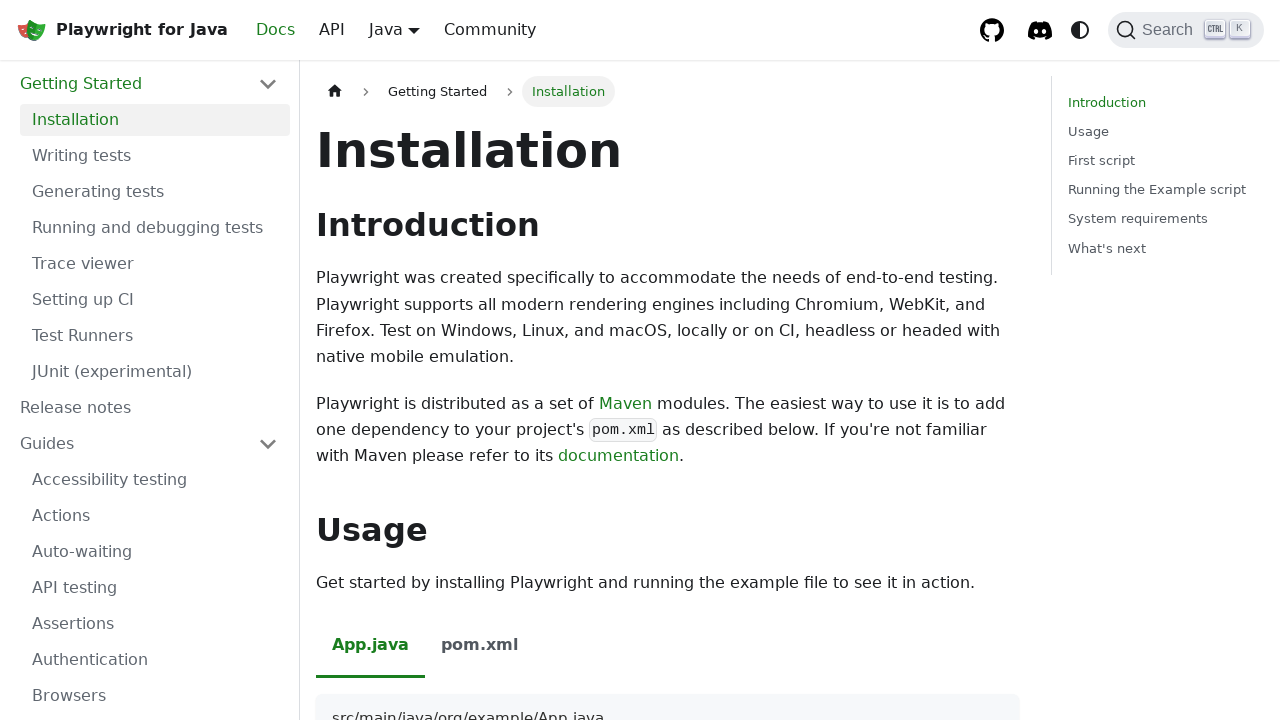

Verified Java-specific content is displayed
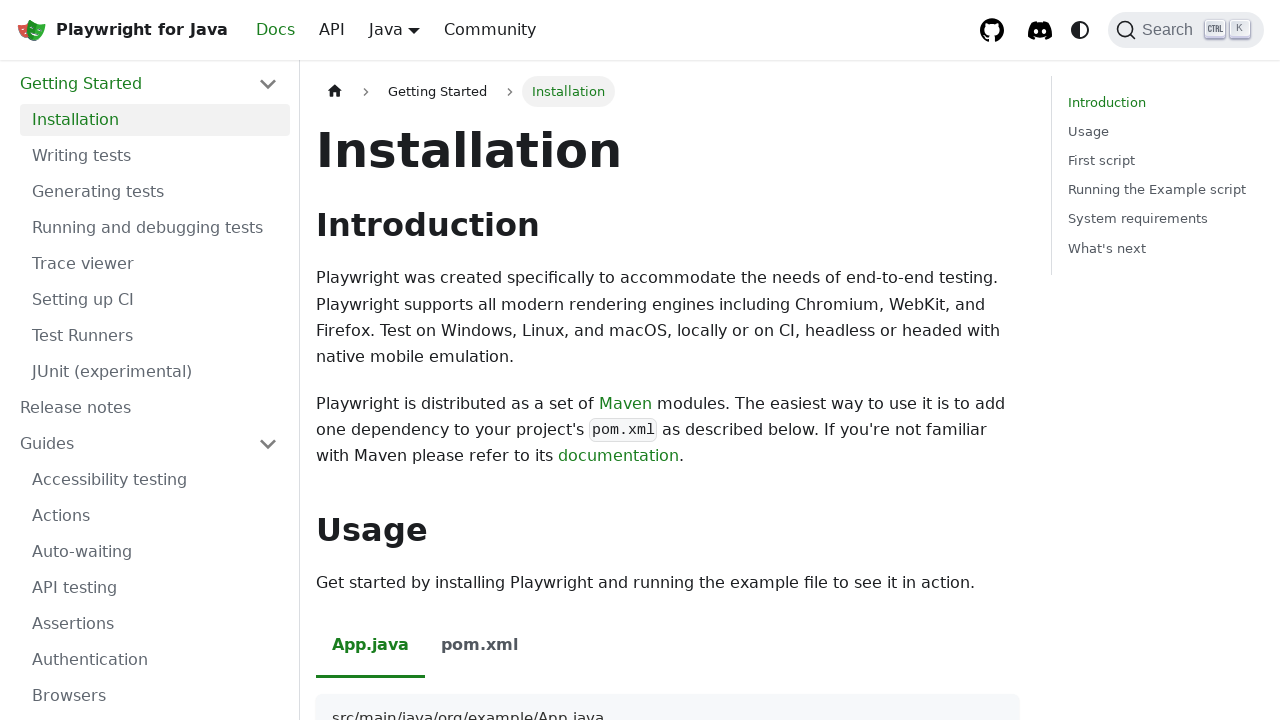

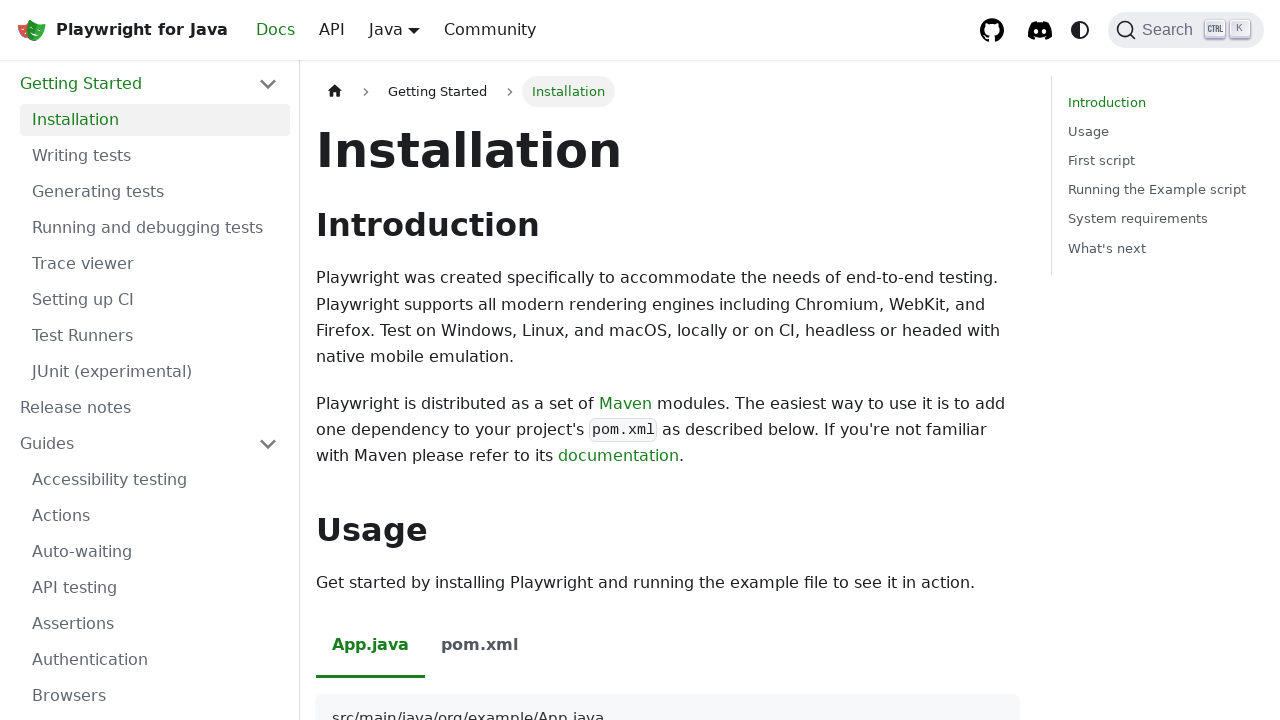